Finds and retrieves text from the main header element on the demo page

Starting URL: https://seleniumbase.io/demo_page

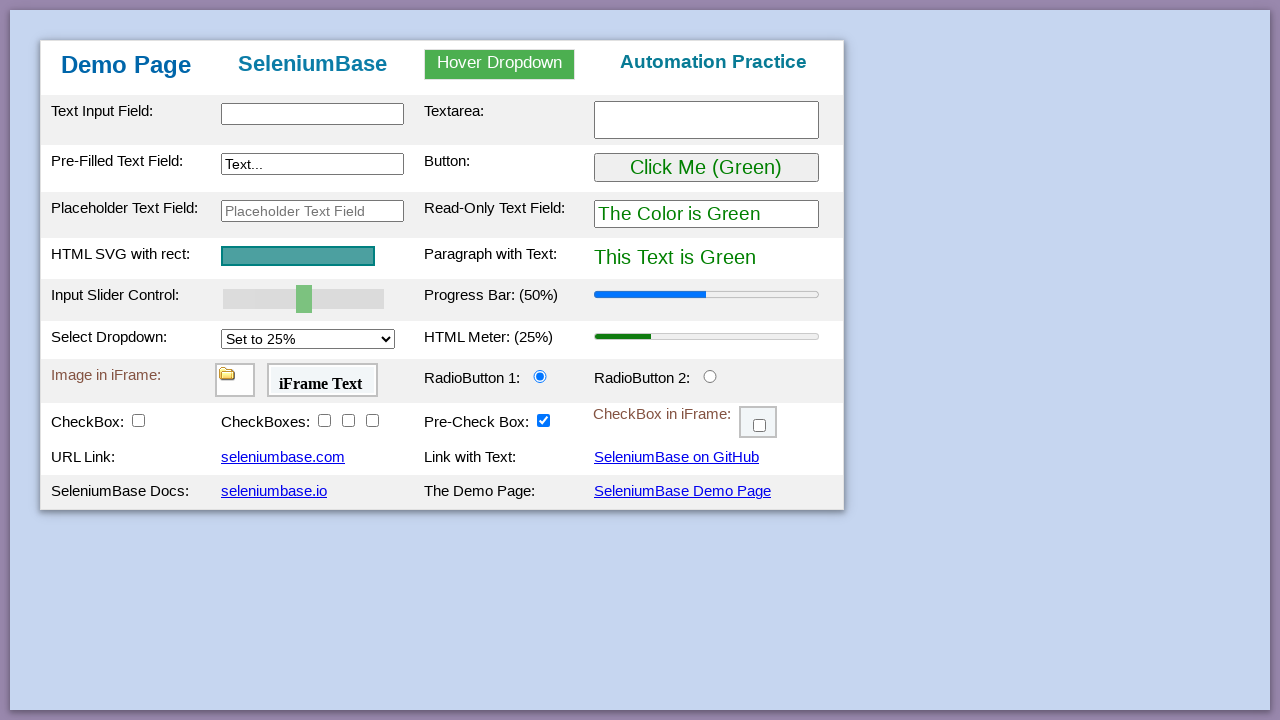

Navigated to demo page
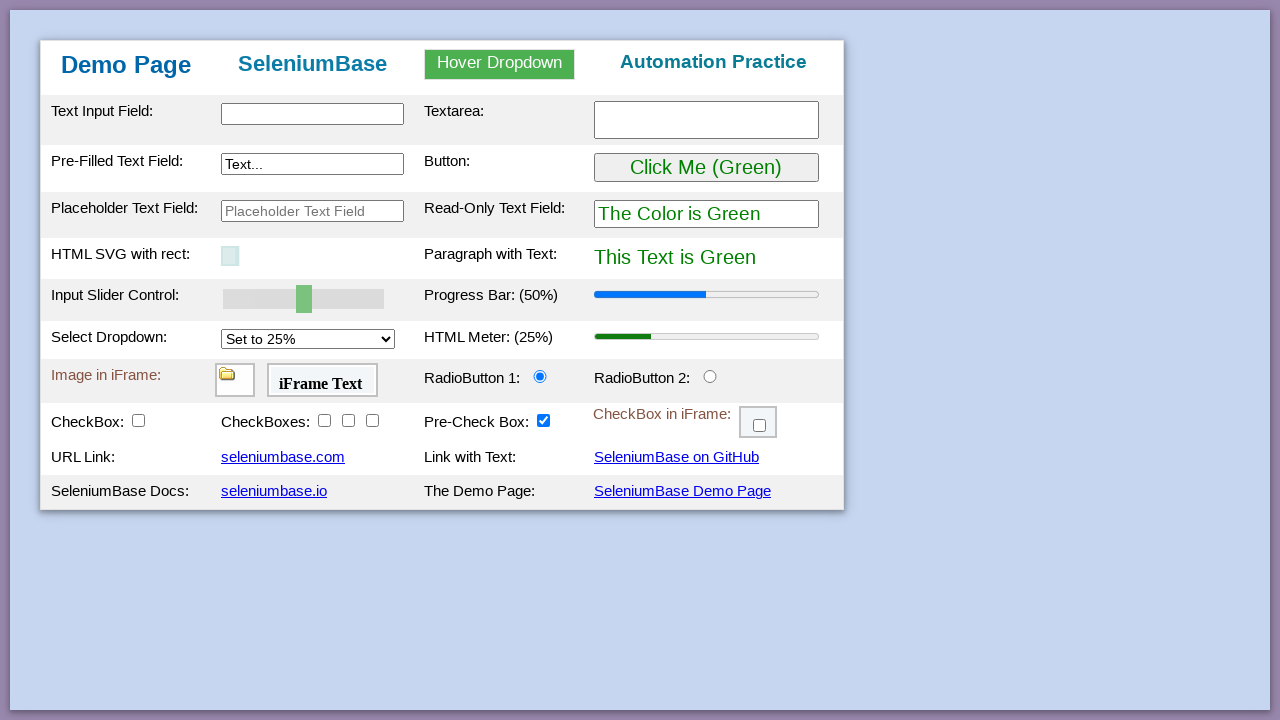

Located main header element
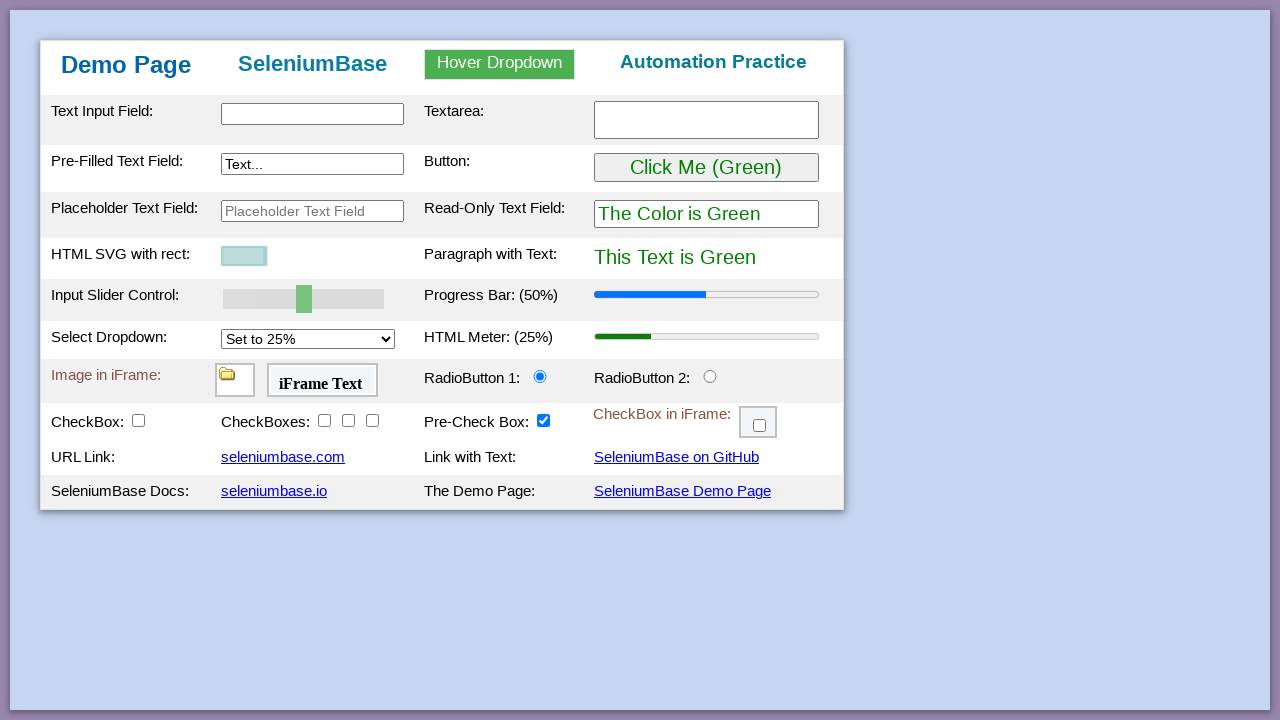

Retrieved header text: 'Demo Page'
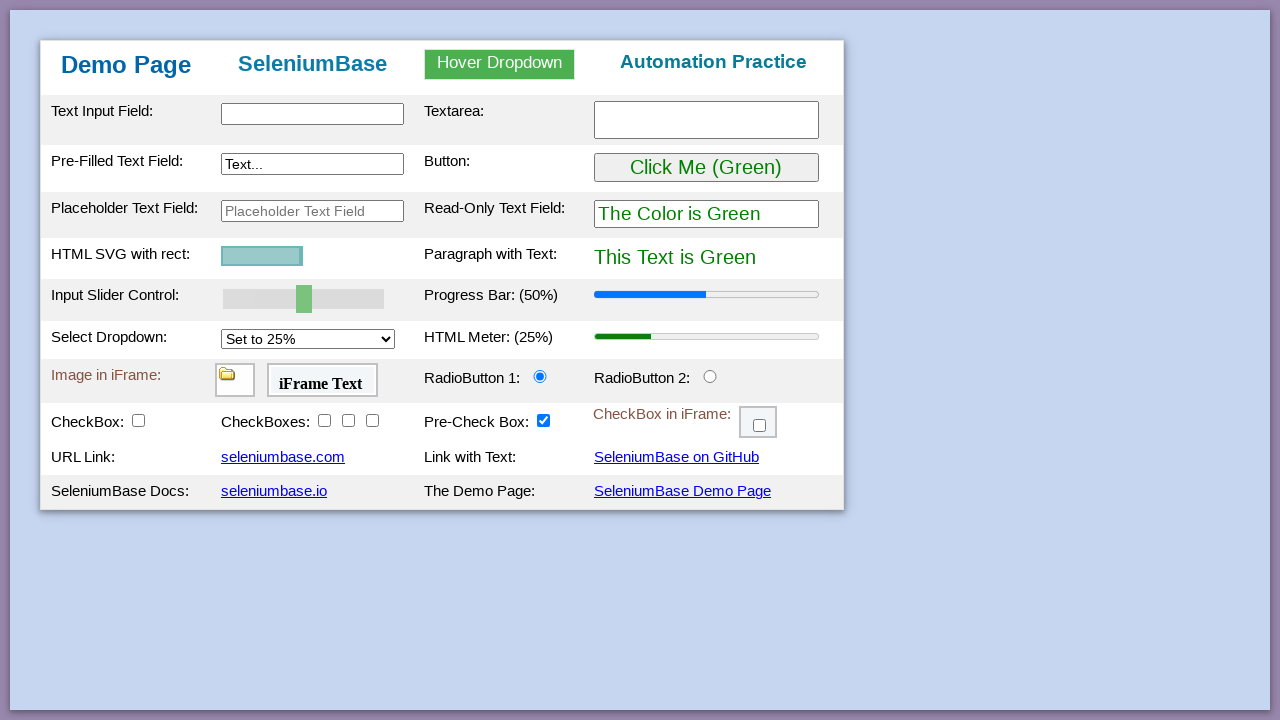

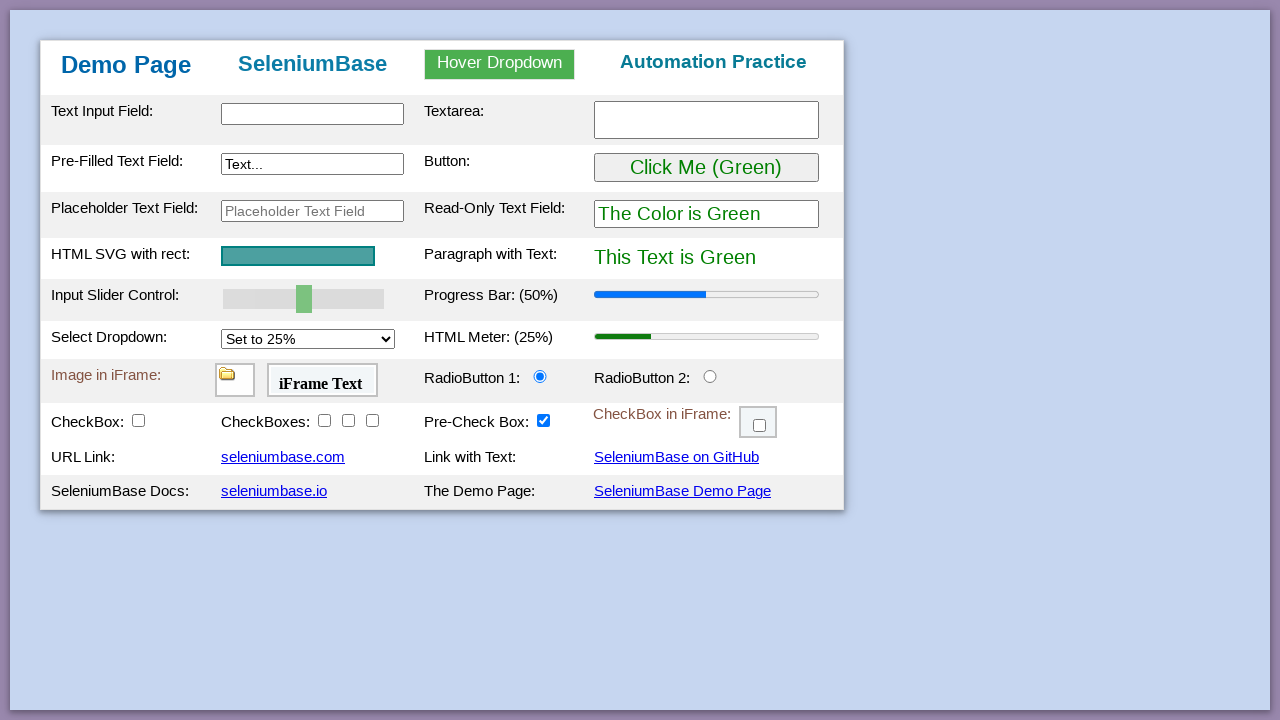